Navigates to the Applitools demo app login page and clicks the login button to access the app page. This is a basic smoke test of the demo application.

Starting URL: https://demo.applitools.com

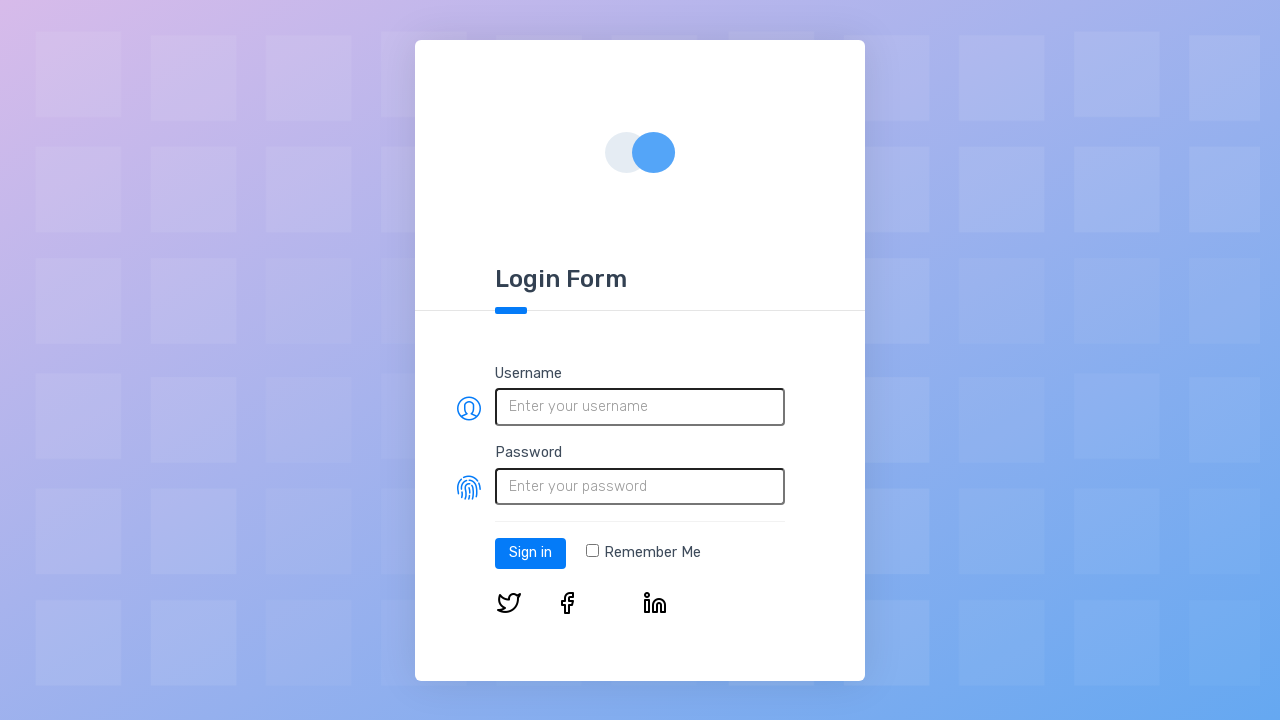

Login button appeared on page
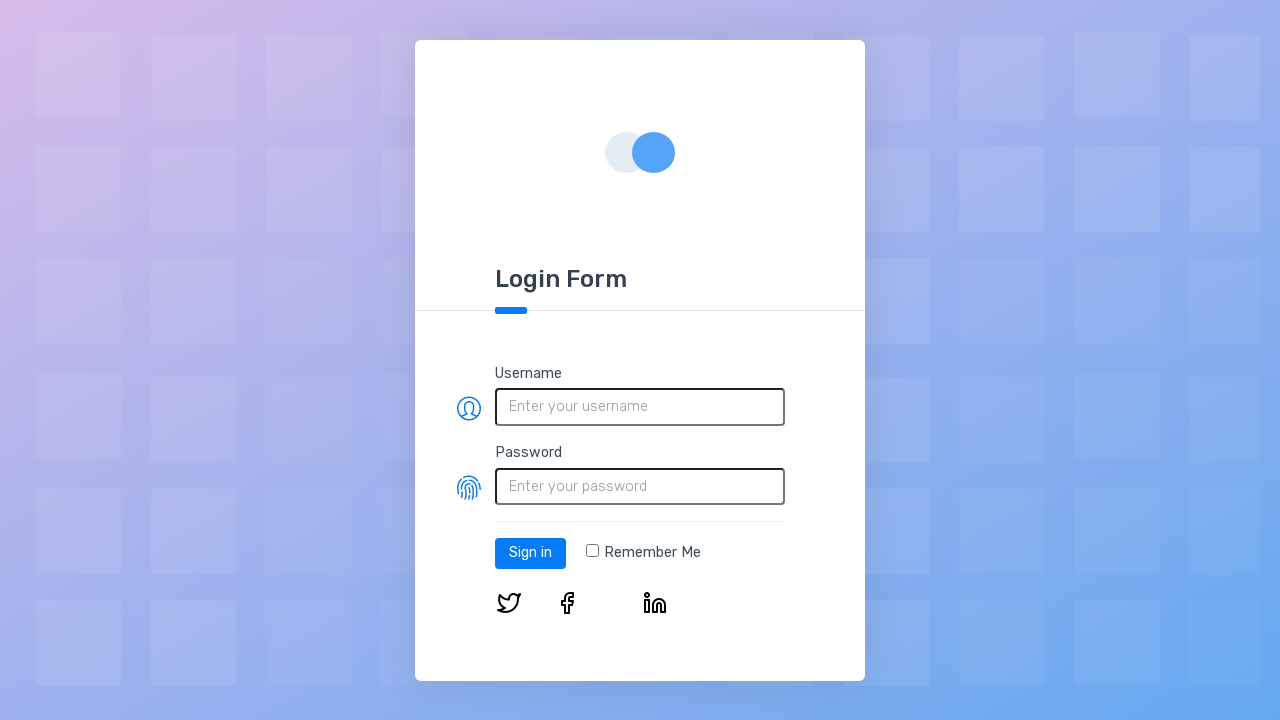

Clicked login button at (530, 553) on #log-in
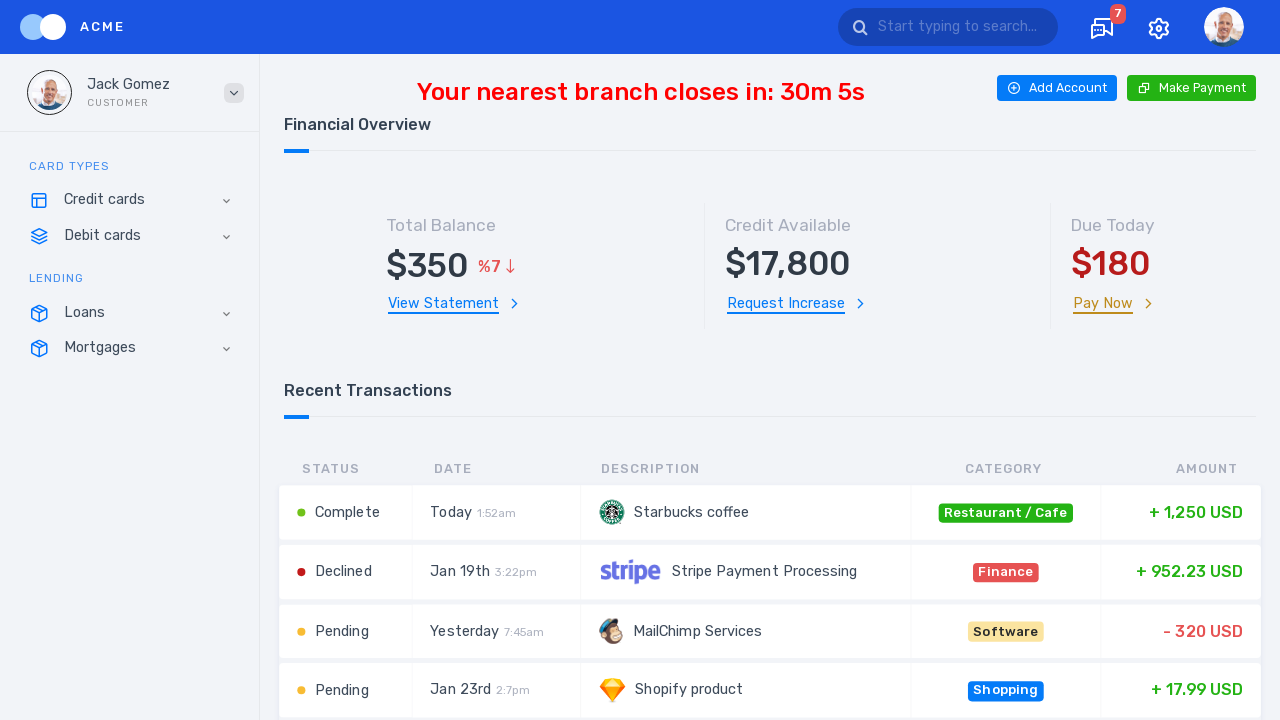

App page loaded successfully after login
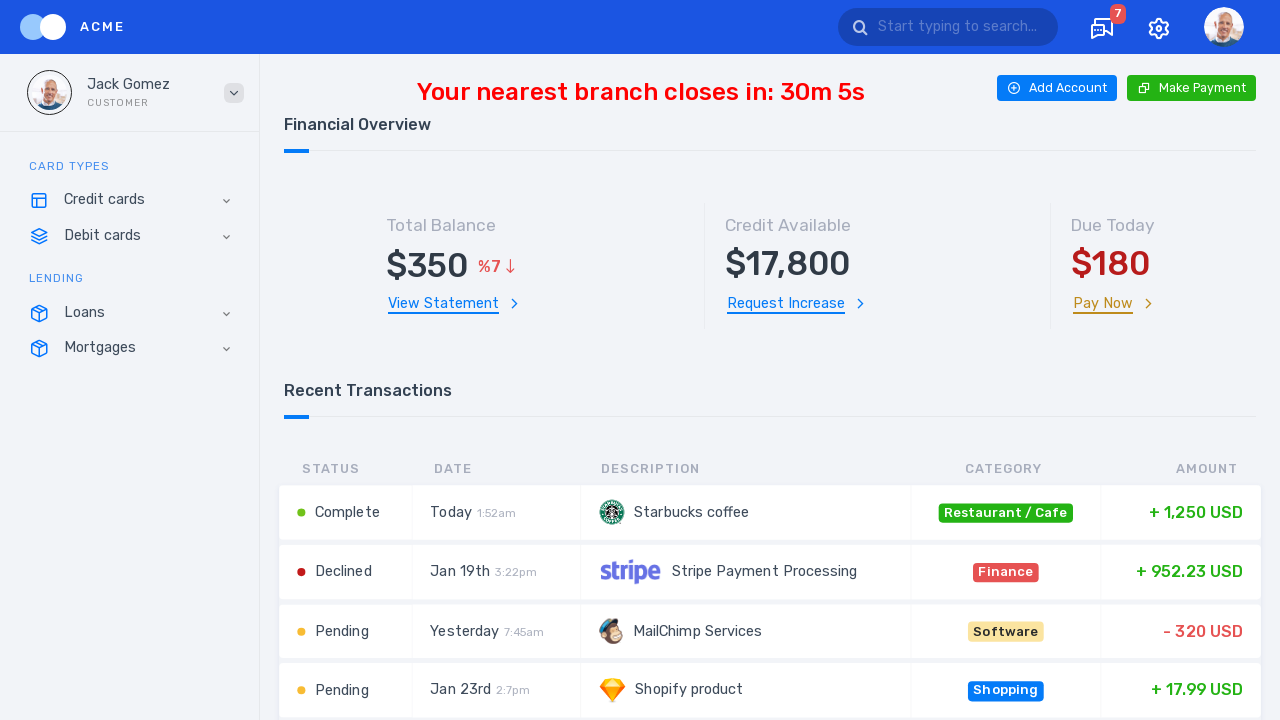

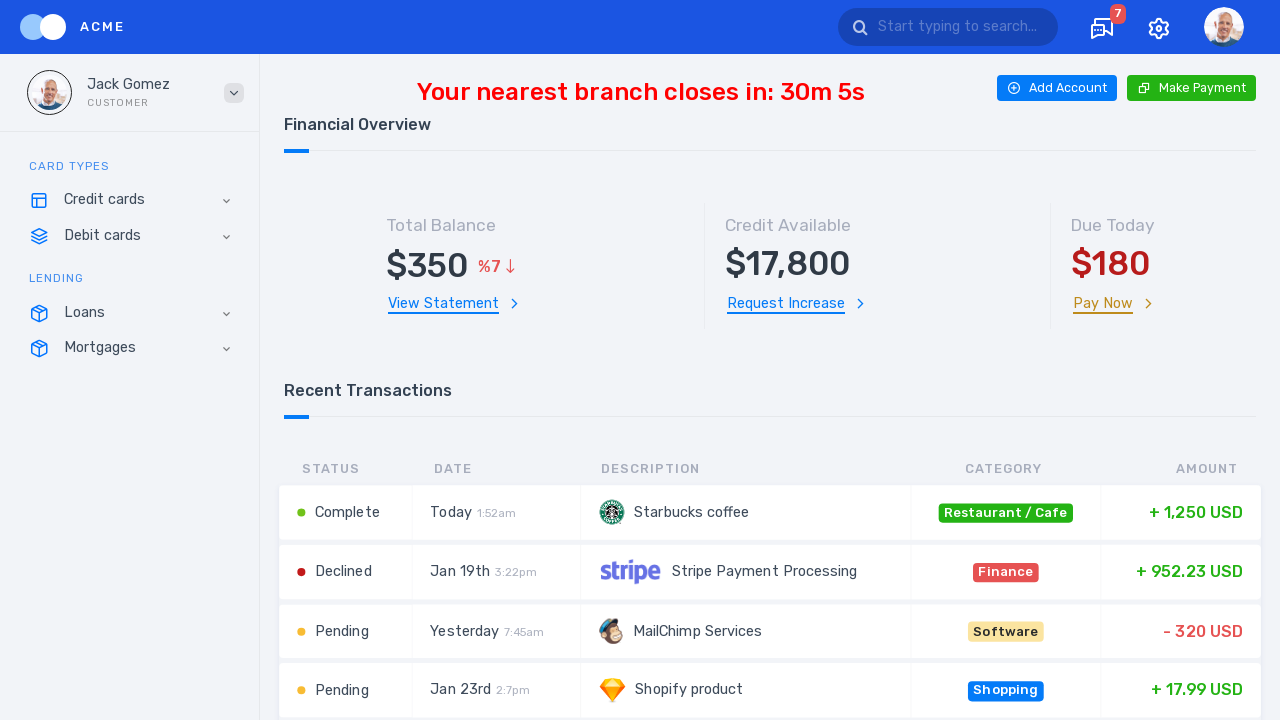